Verifies that the La Nacion homepage loads successfully with a 200 status response

Starting URL: https://www.lanacion.com.ar

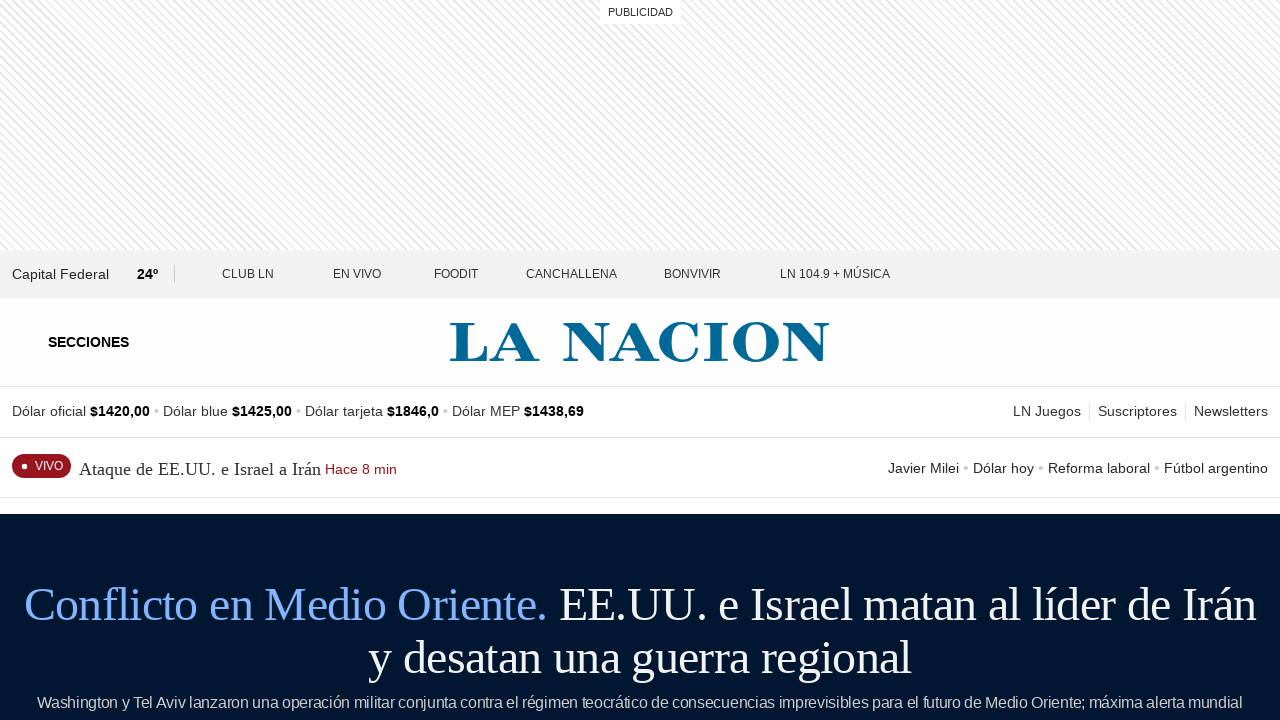

La Nacion homepage loaded with domcontentloaded state
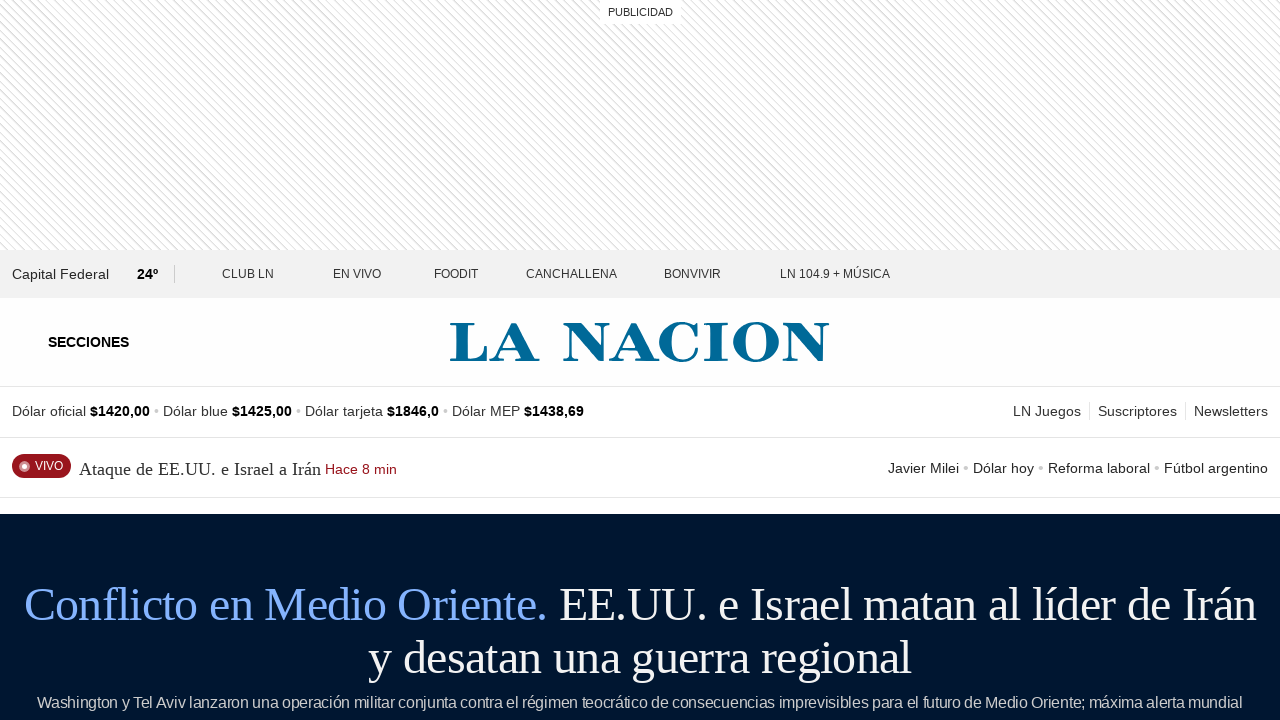

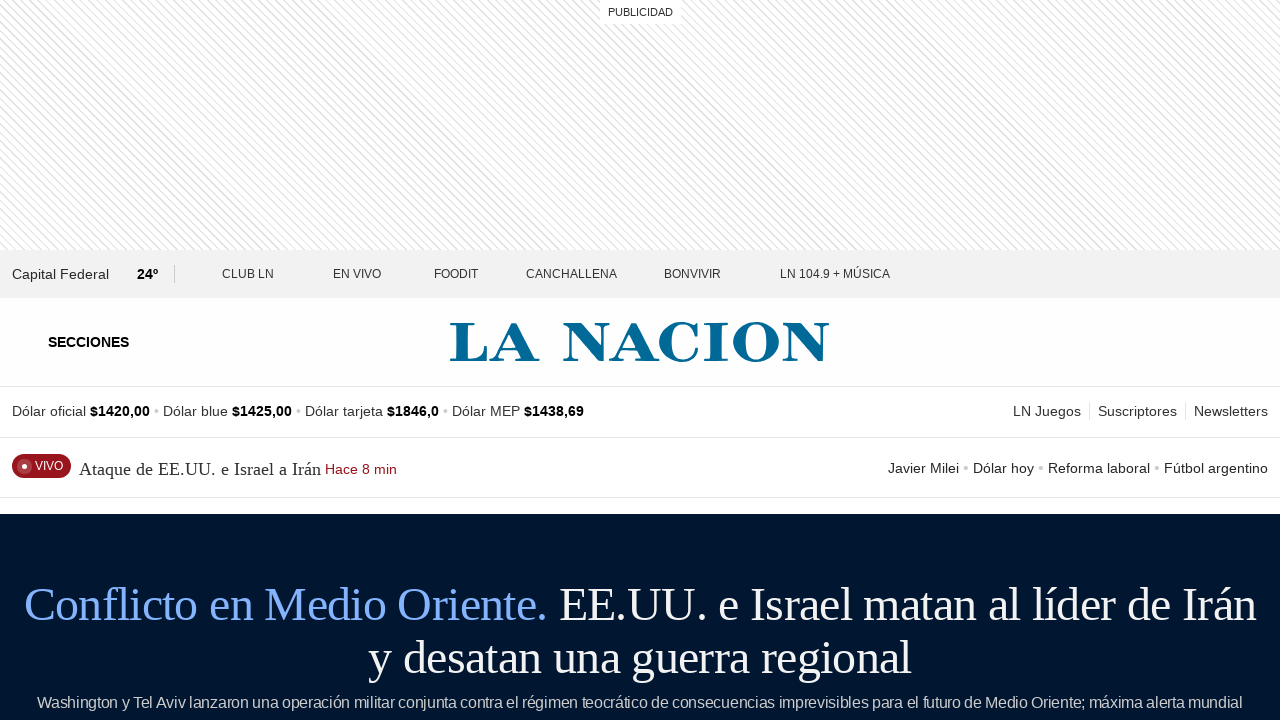